Tests the Color Animation effect by clicking the ColorAnimation link, triggering the toggle effect, and verifying the color changes

Starting URL: https://jqueryui.com/

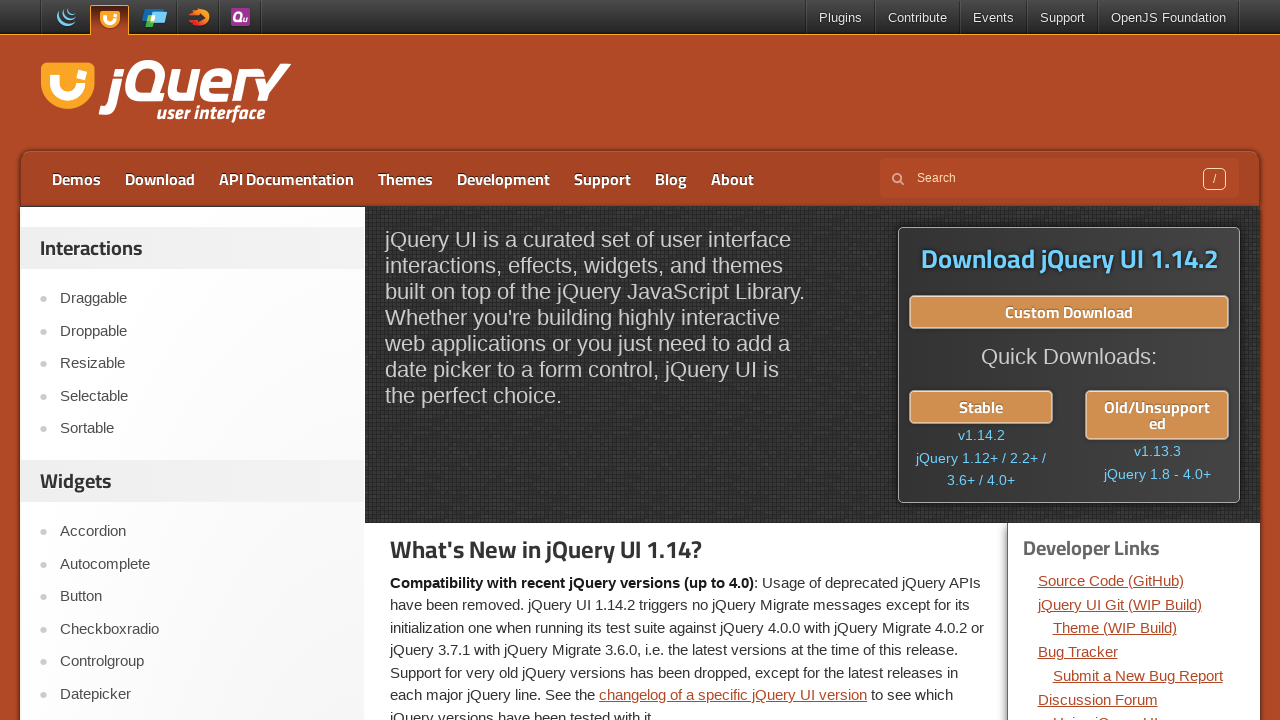

Clicked on Color Animation link at (202, 360) on a:has-text('Color Animation')
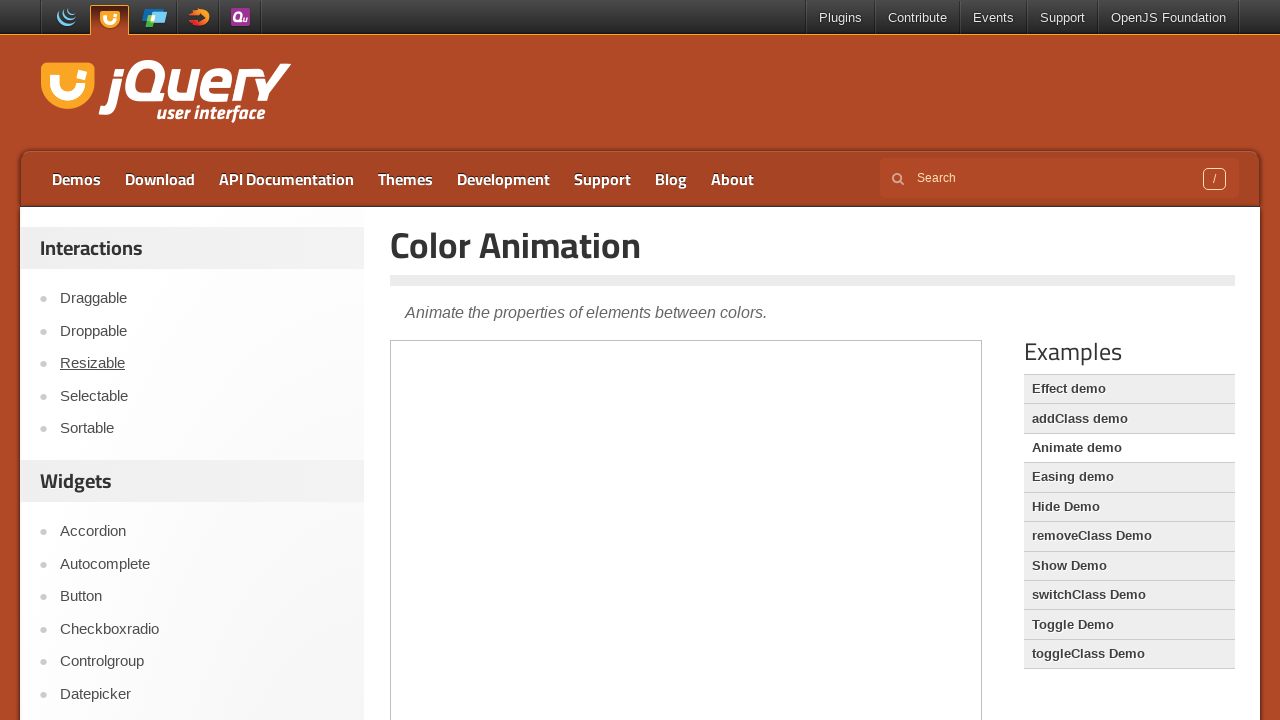

Demo frame iframe loaded
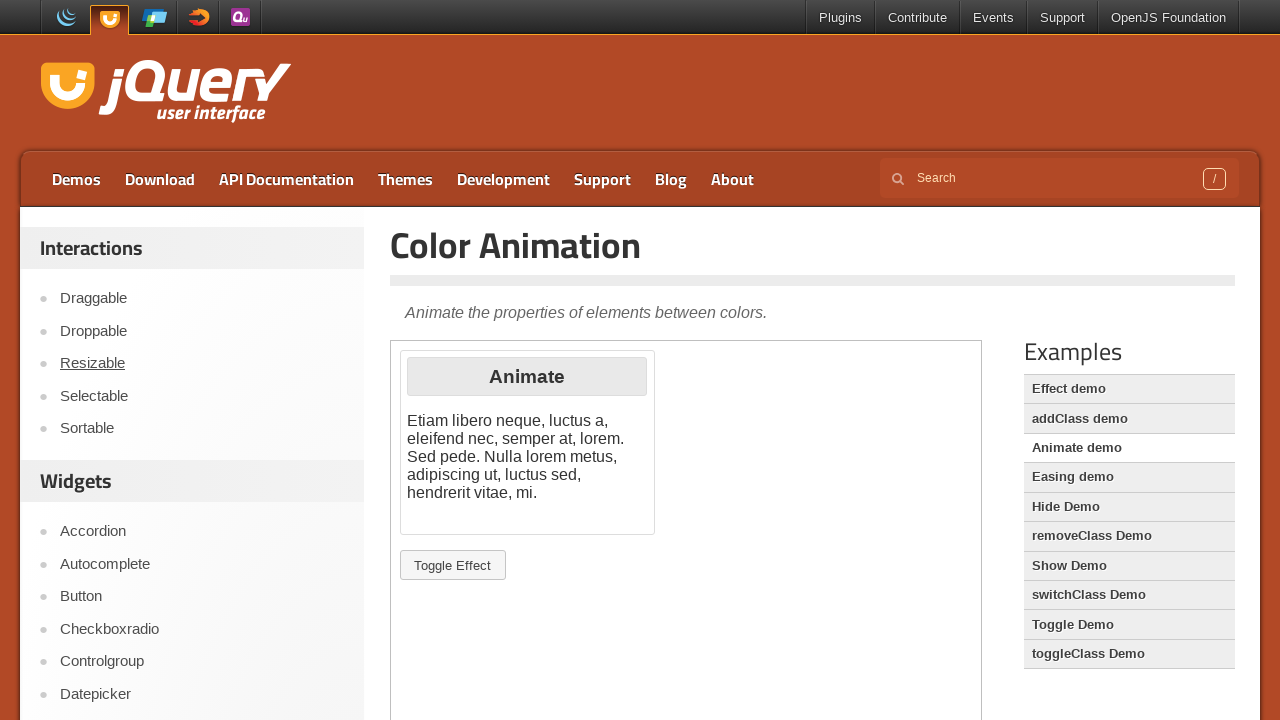

Located demo frame iframe
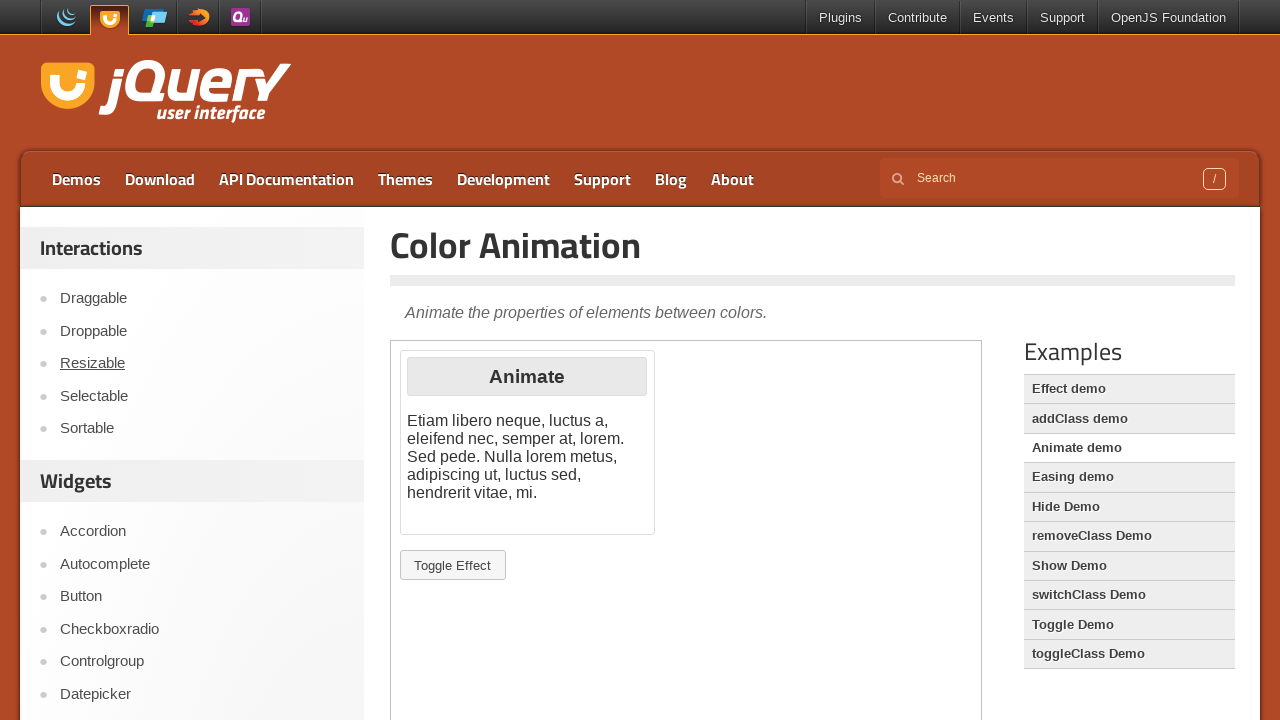

Clicked Toggle button to trigger color animation effect at (453, 565) on iframe.demo-frame >> internal:control=enter-frame >> button:has-text('Toggle')
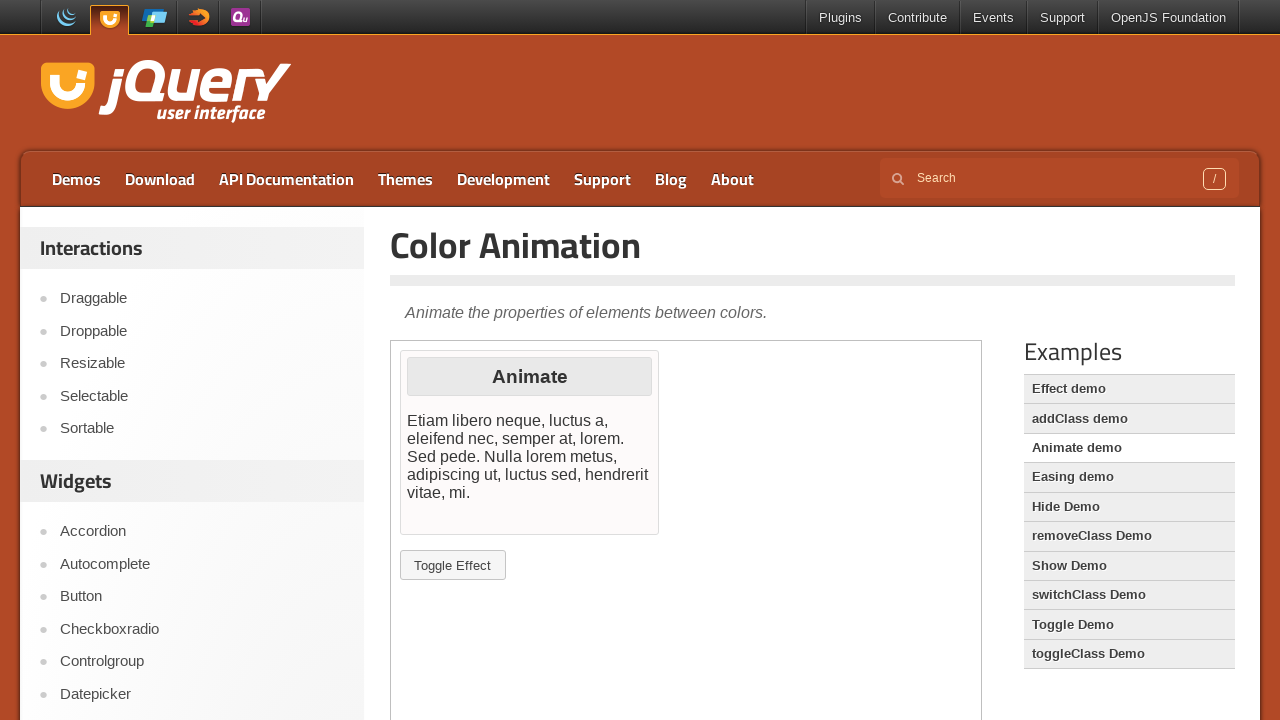

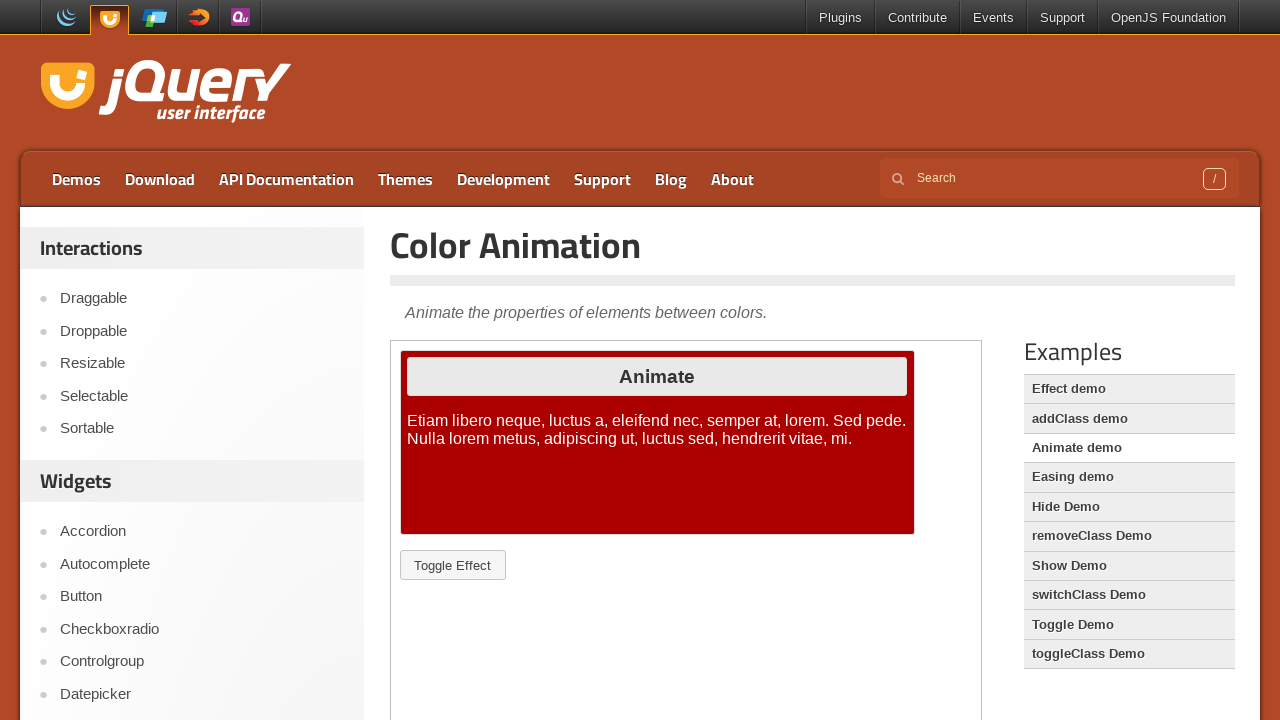